Tests hover functionality by hovering over different images and verifying that the correct caption text appears for each image

Starting URL: https://the-internet.herokuapp.com/hovers

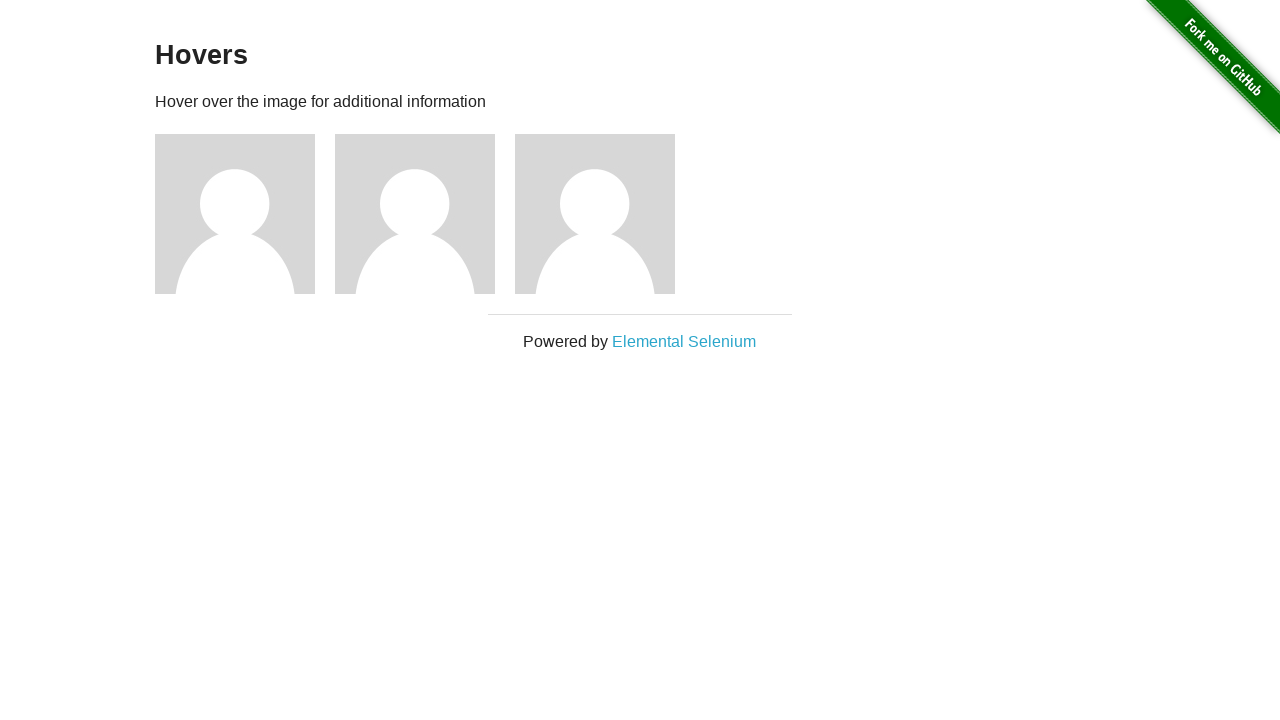

Hovered over first image at (245, 214) on #content .figure:nth-child(3)
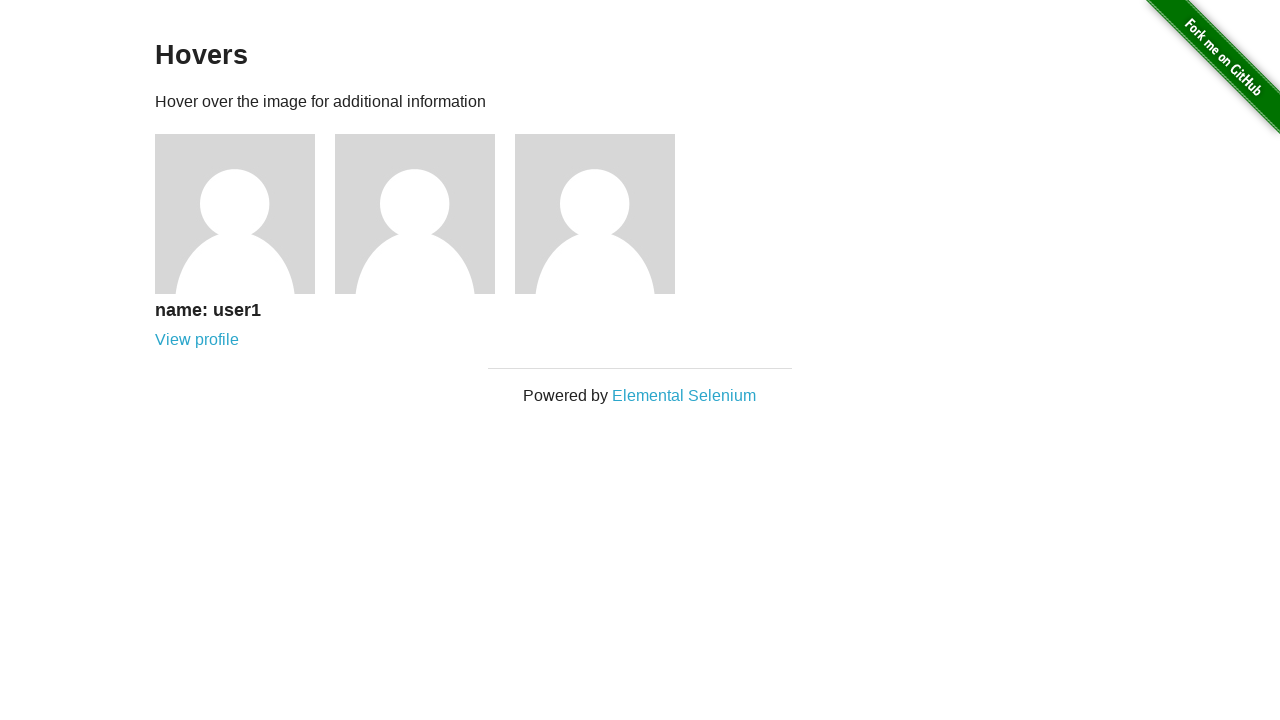

Verified first image caption shows 'name: user1'
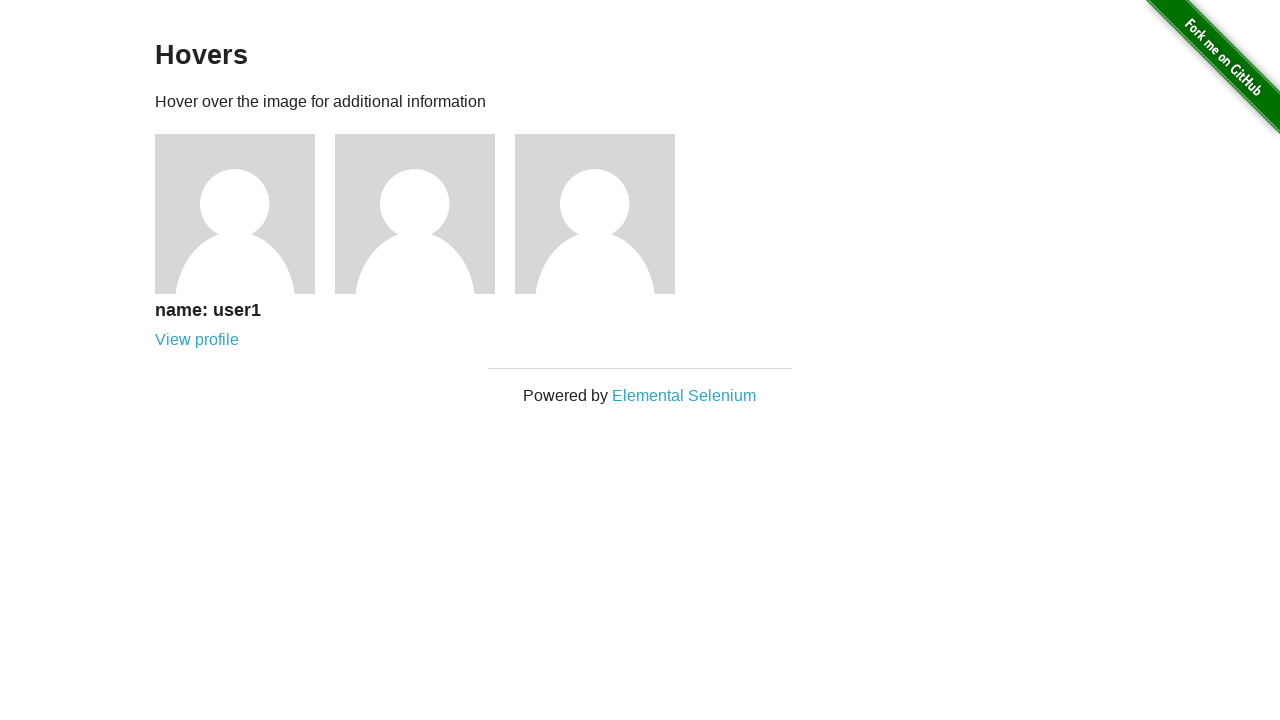

Hovered over second image at (425, 214) on #content .figure:nth-child(4)
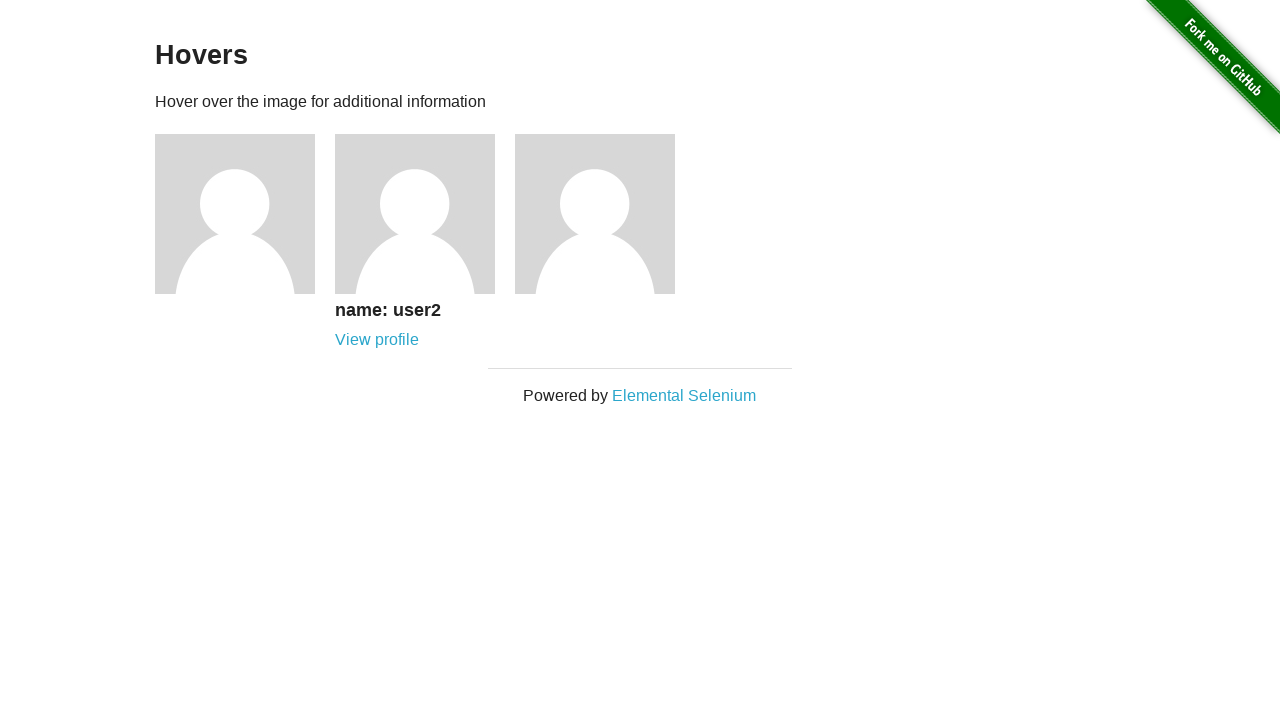

Verified second image caption shows 'name: user2'
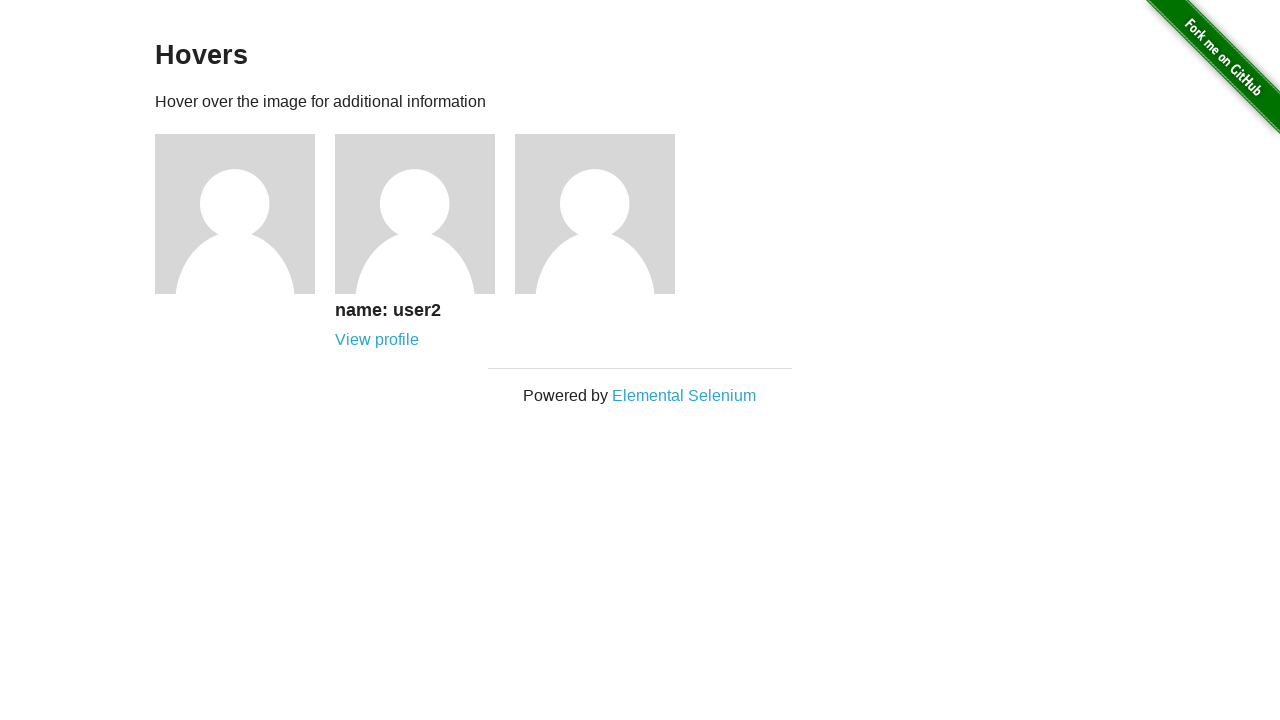

Hovered over third image at (605, 214) on #content .figure:nth-child(5)
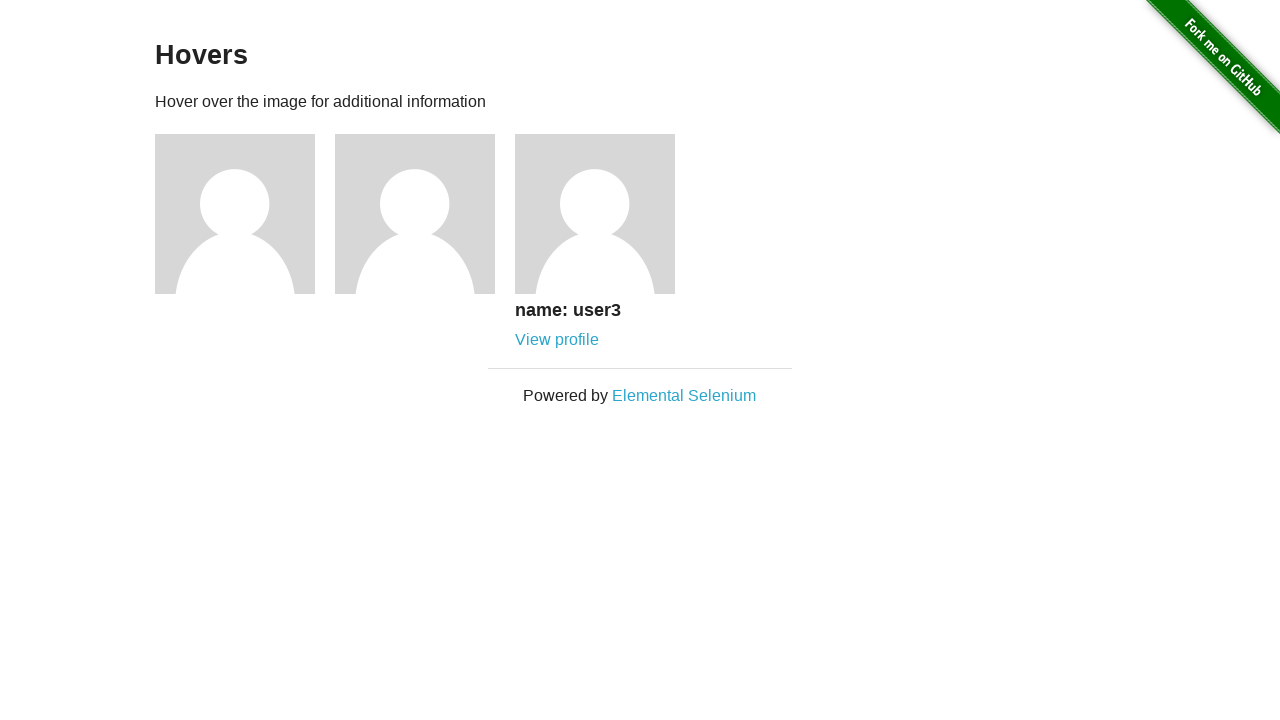

Verified third image caption shows 'name: user3'
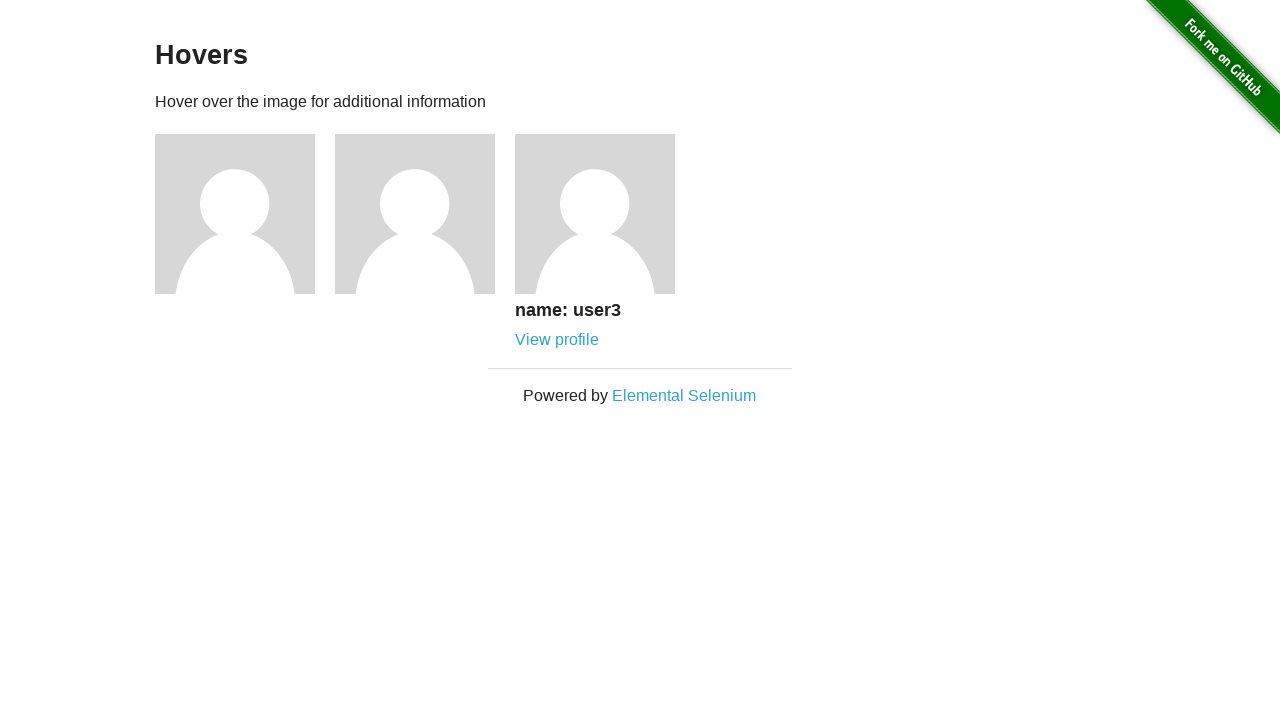

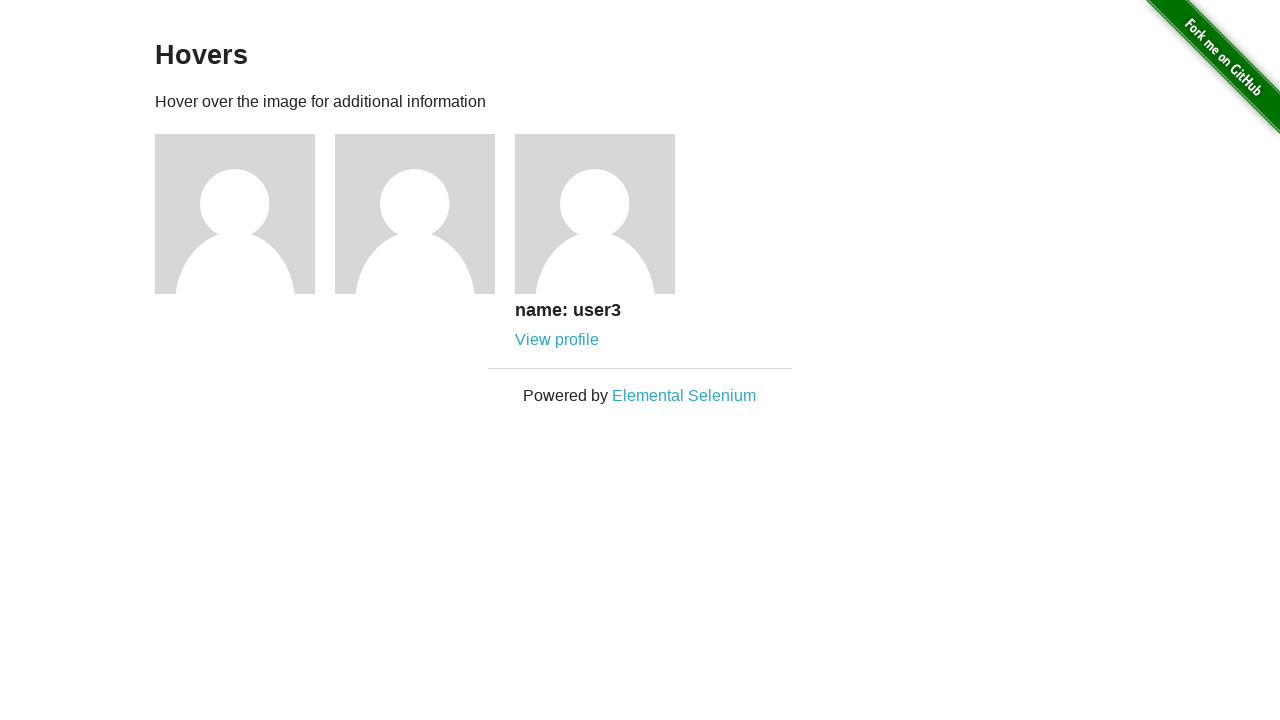